Tests autocomplete dropdown functionality by typing a partial country name ("ind") and selecting "India" from the autocomplete suggestions that appear.

Starting URL: https://rahulshettyacademy.com/AutomationPractice/

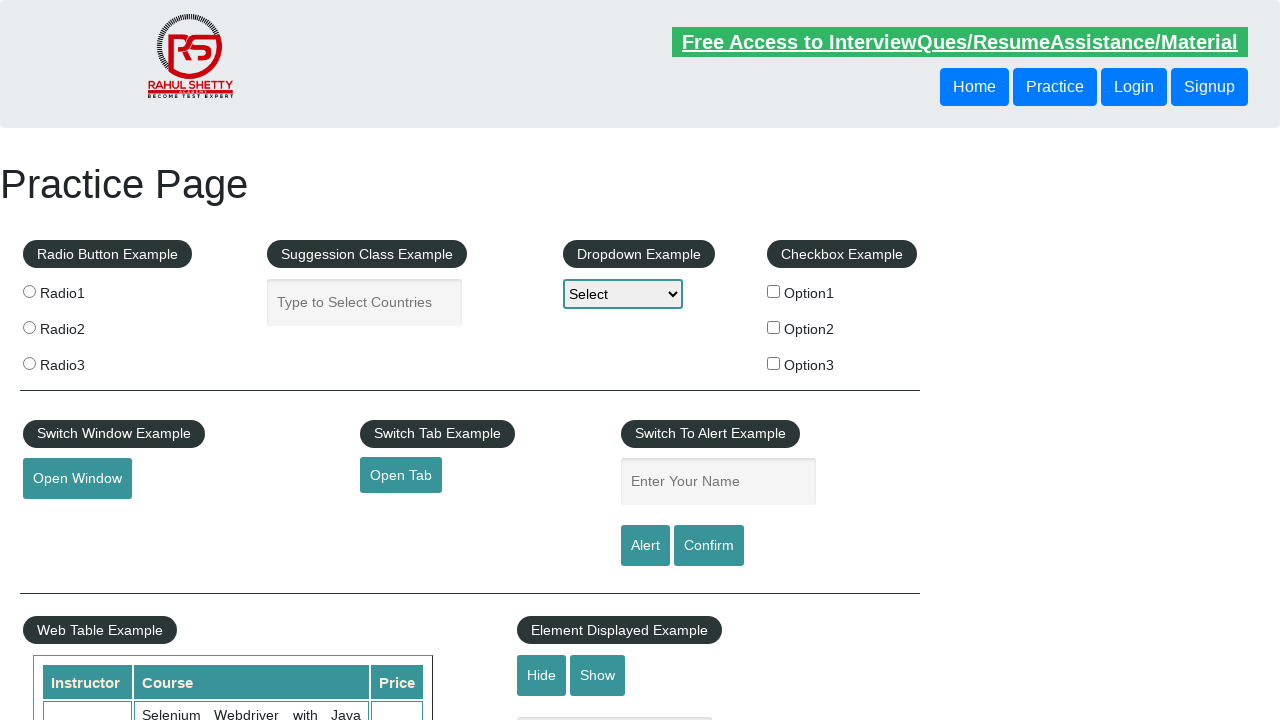

Navigated to AutomationPractice page
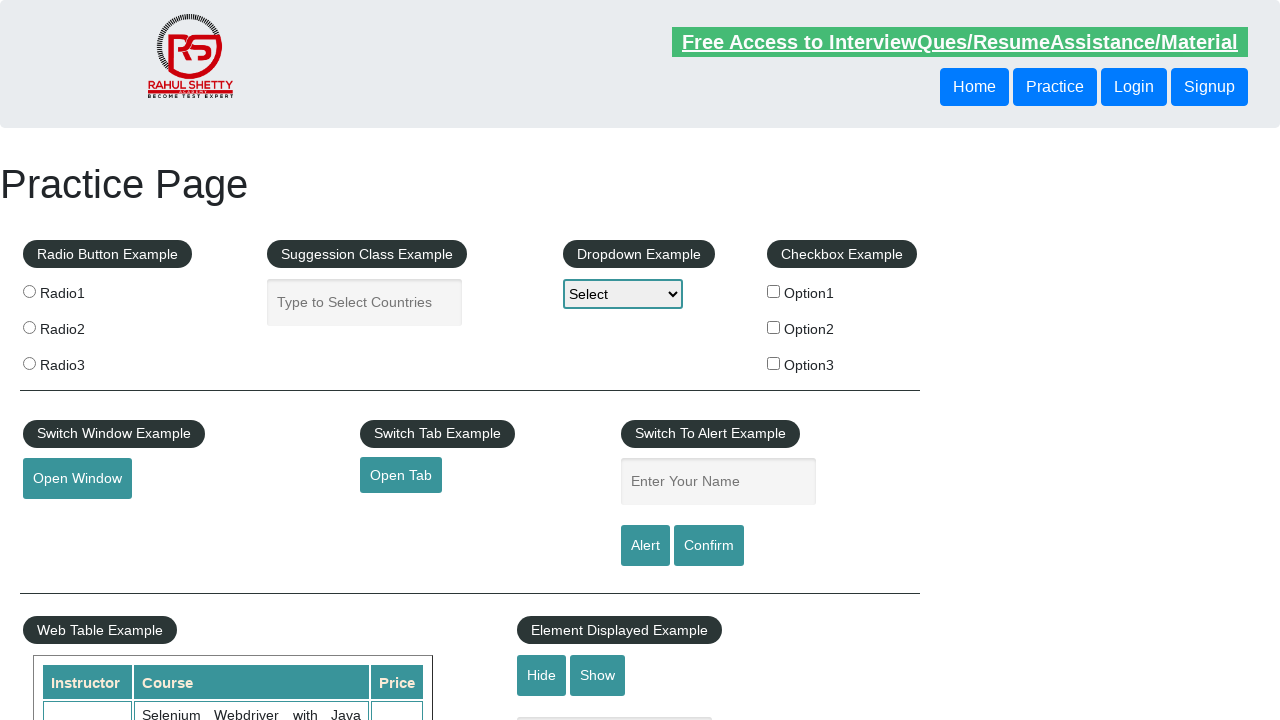

Typed 'ind' into autocomplete field to trigger suggestions on #autocomplete
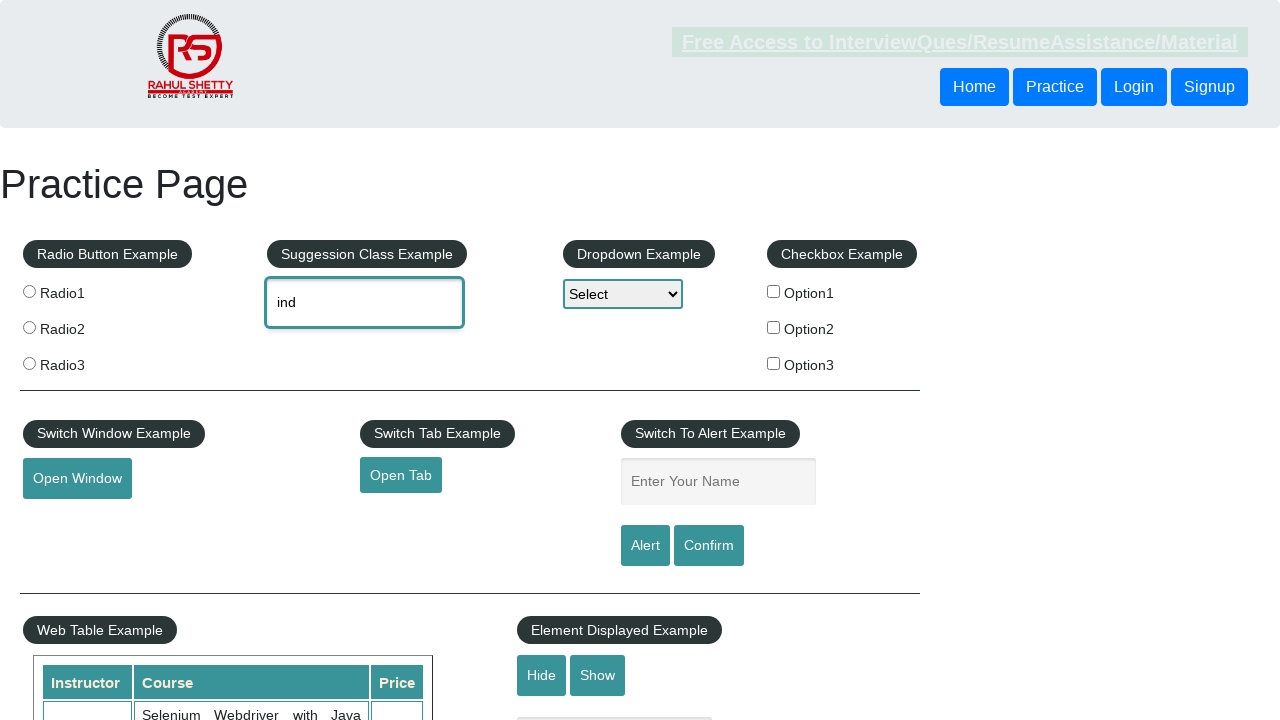

Autocomplete suggestions appeared
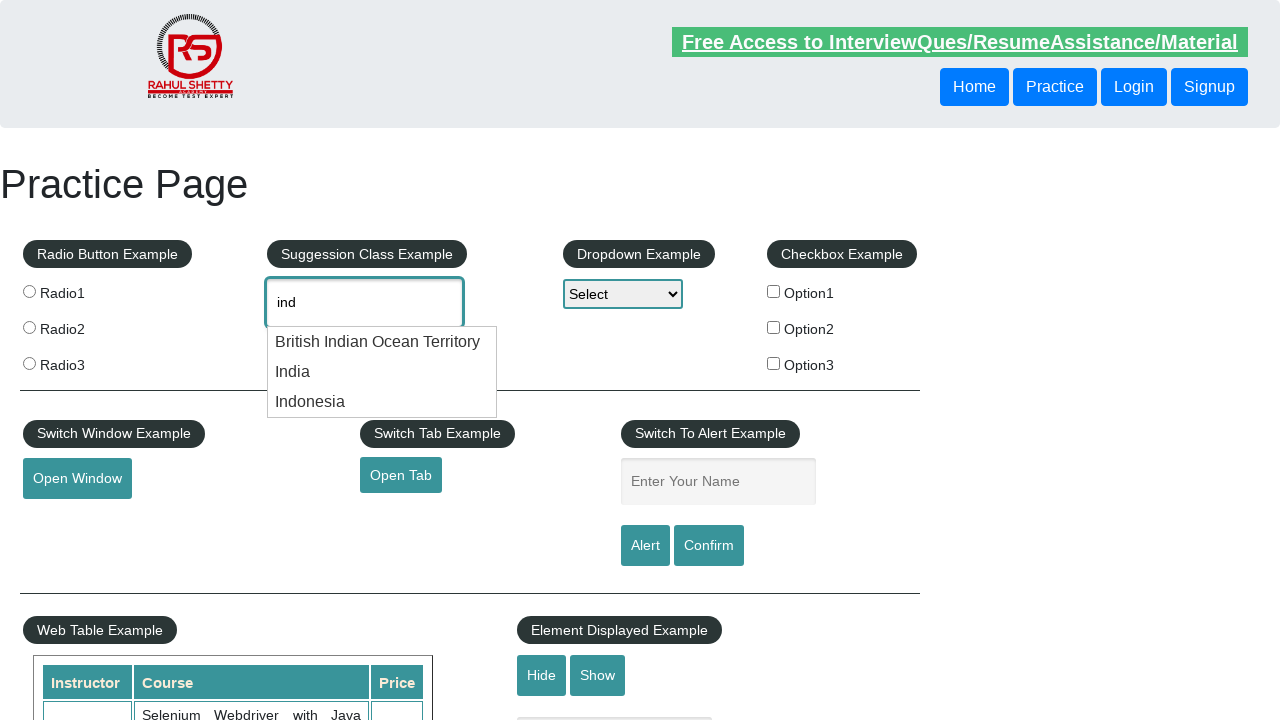

Retrieved all autocomplete suggestion elements
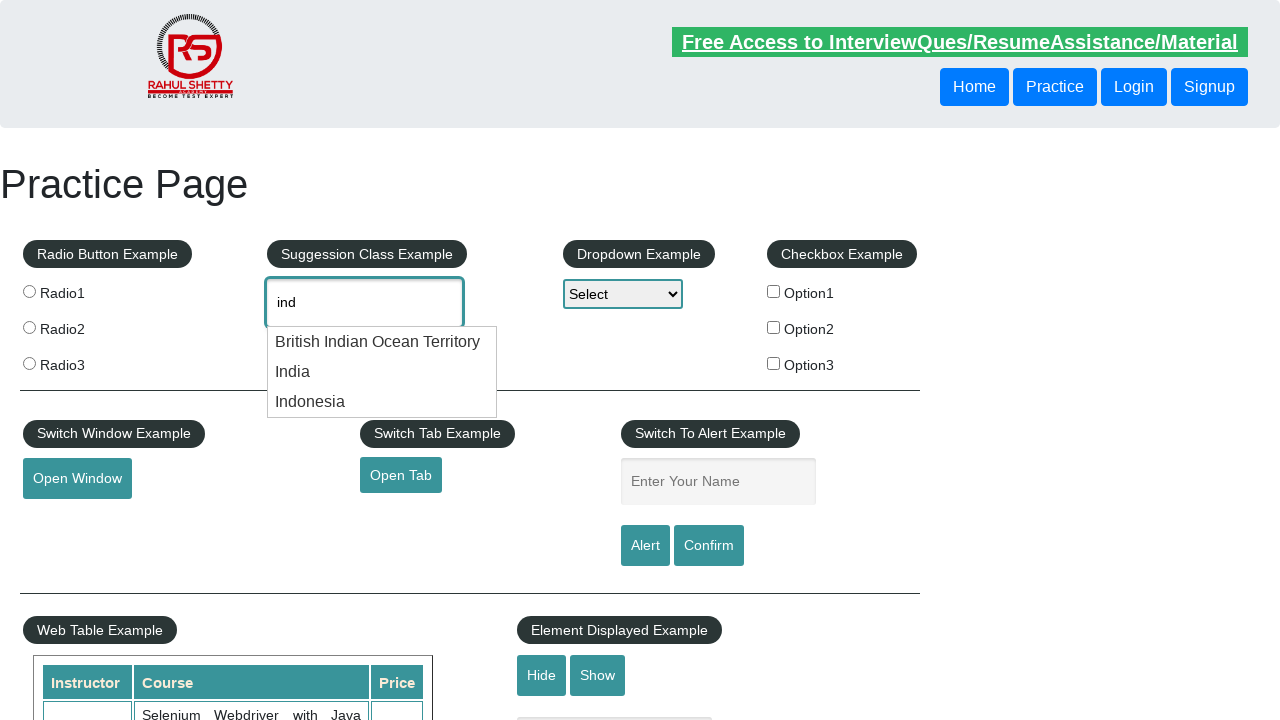

Clicked on 'India' from autocomplete suggestions at (382, 372) on xpath=//li[@class='ui-menu-item']/div >> nth=1
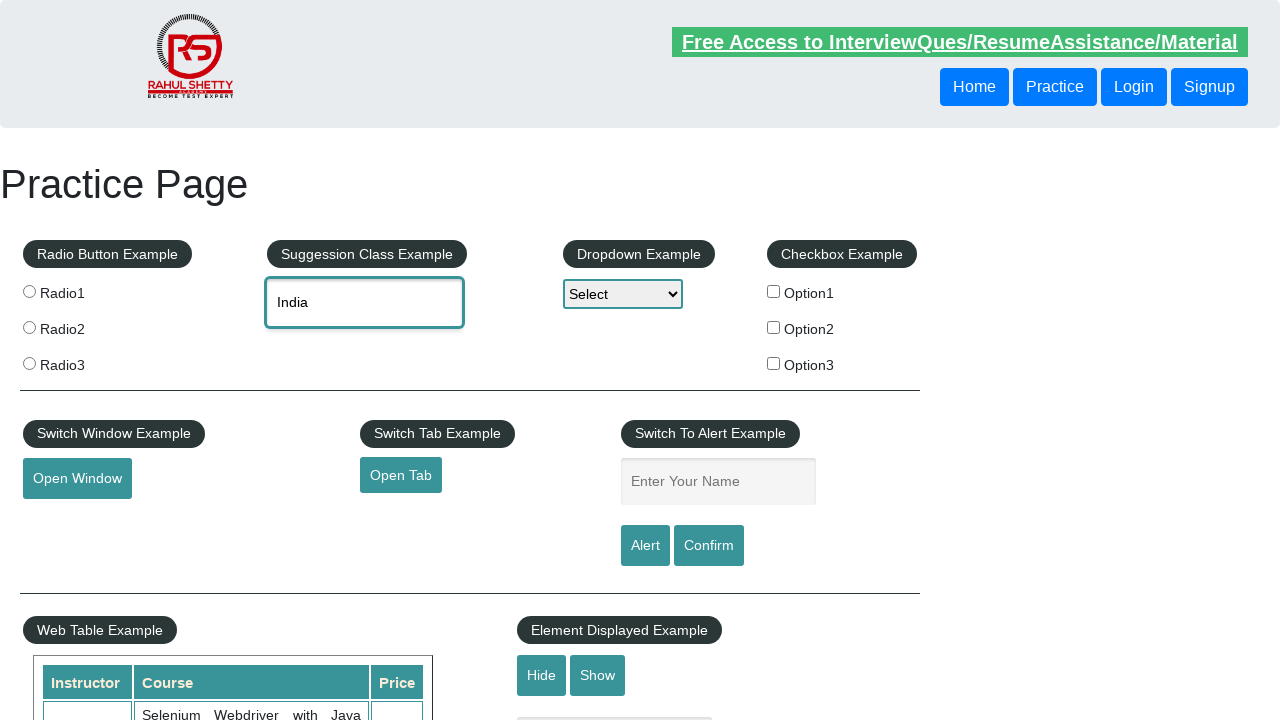

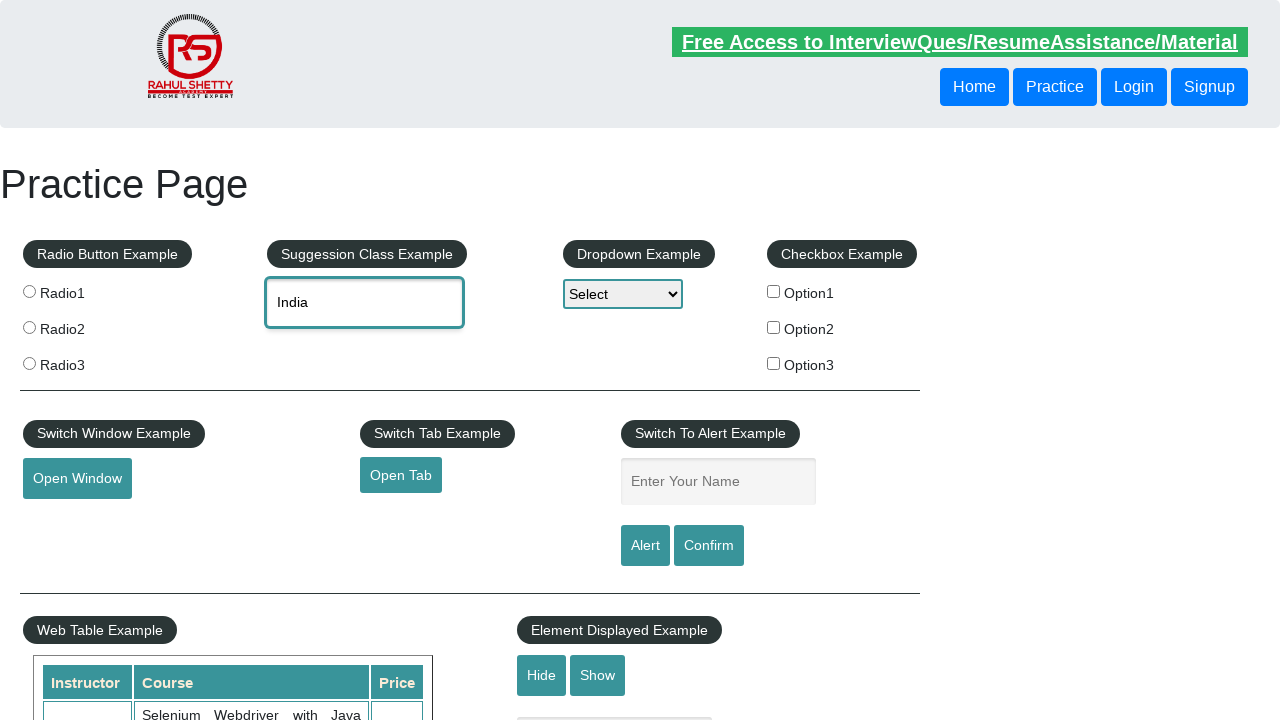